Tests iframe interaction by switching to an iframe and entering text into an input field within that iframe

Starting URL: http://demo.automationtesting.in/Frames.html

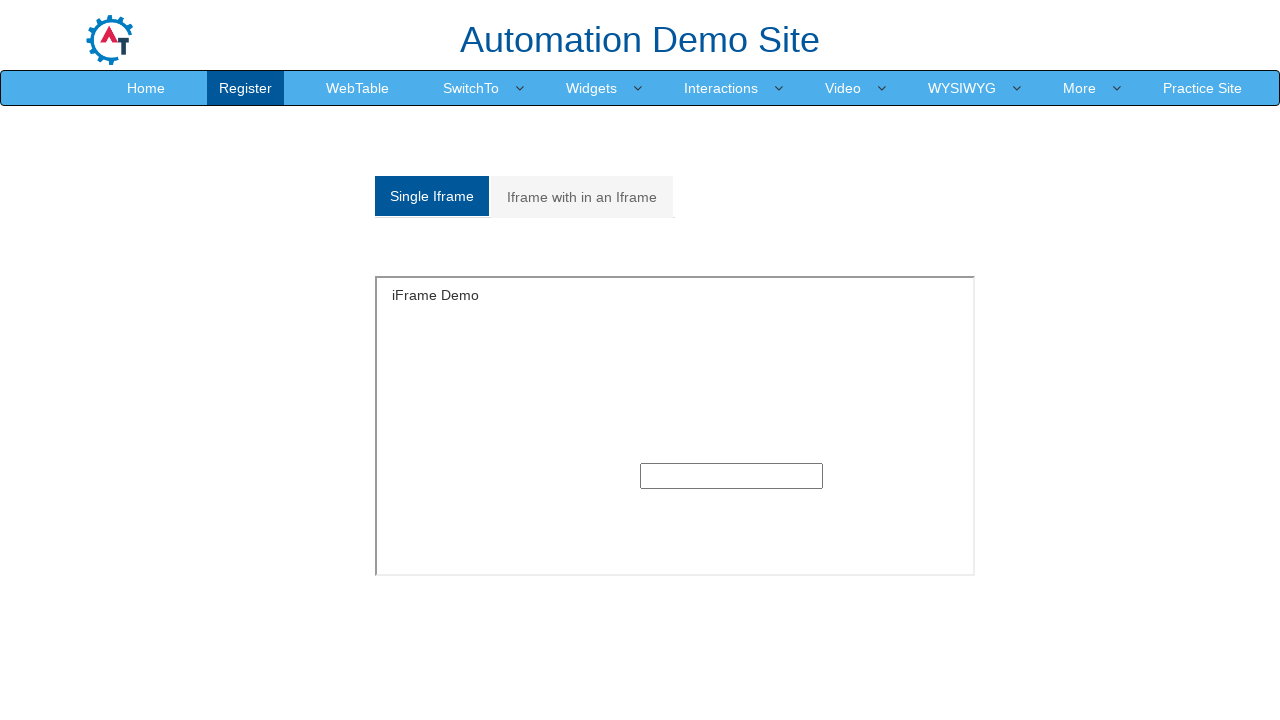

Located iframe with id 'singleframe'
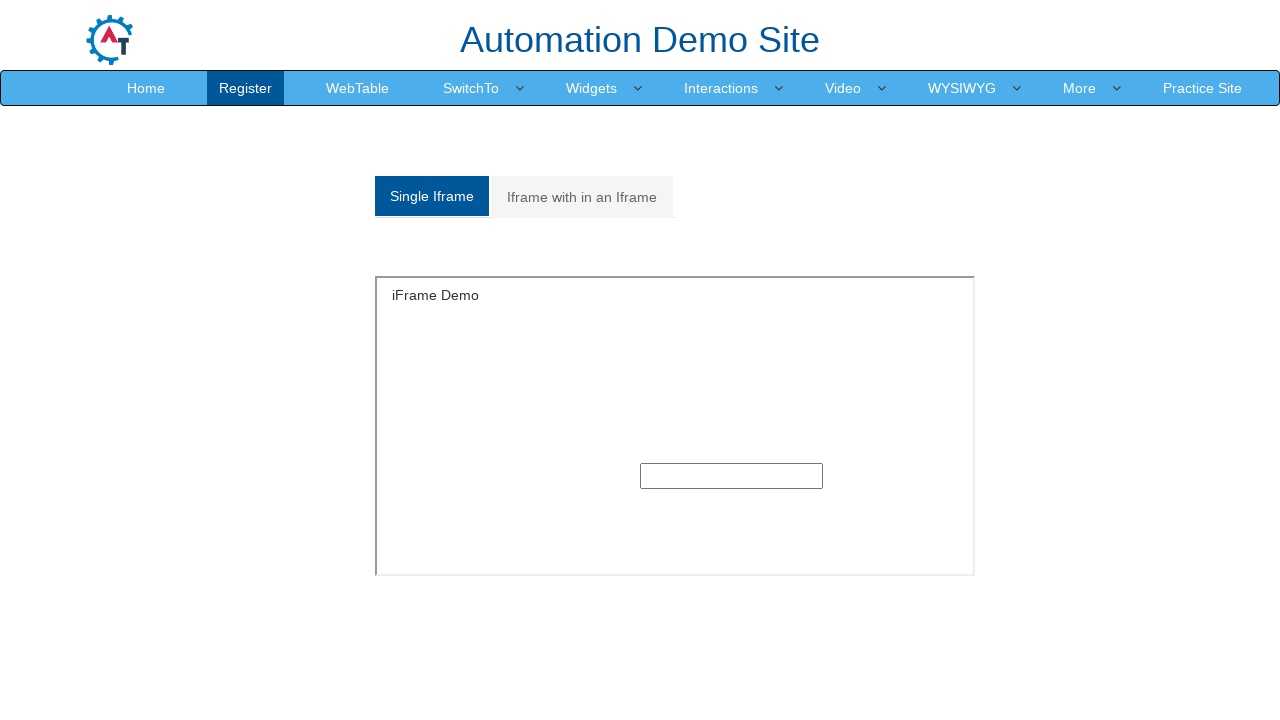

Filled text input inside iframe with 'John Doe' on iframe#singleframe >> internal:control=enter-frame >> input[type='text']
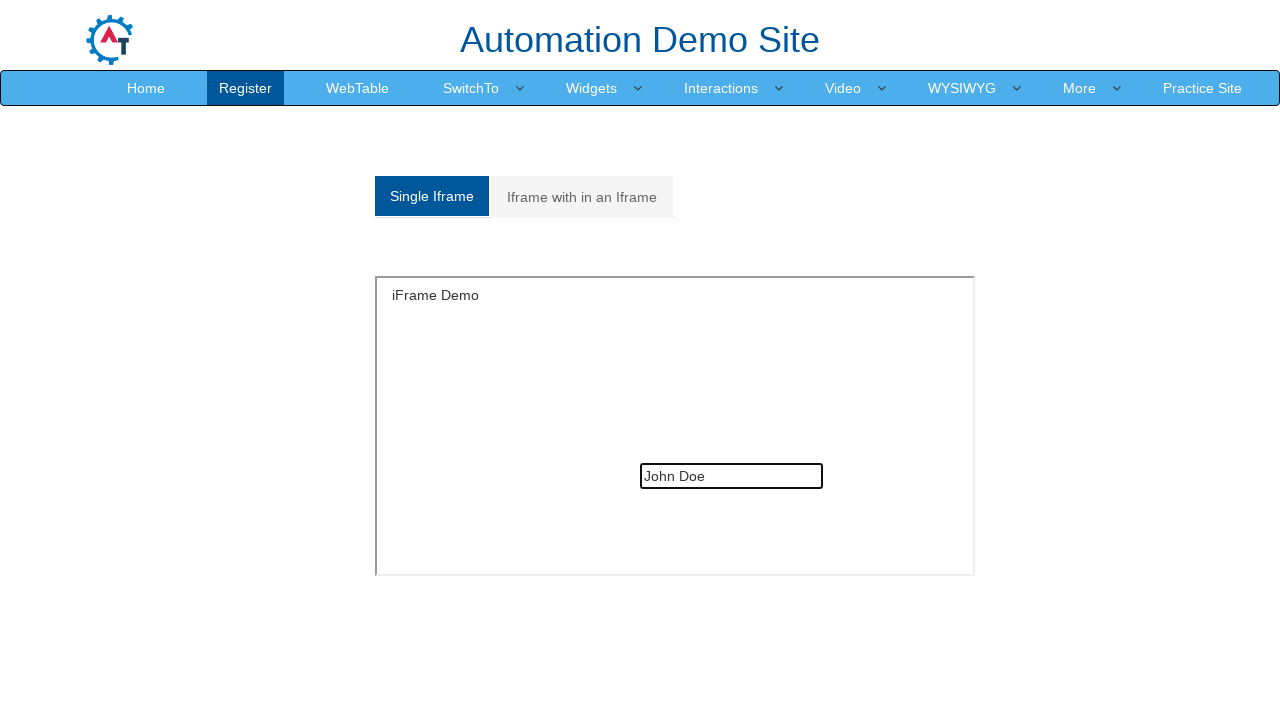

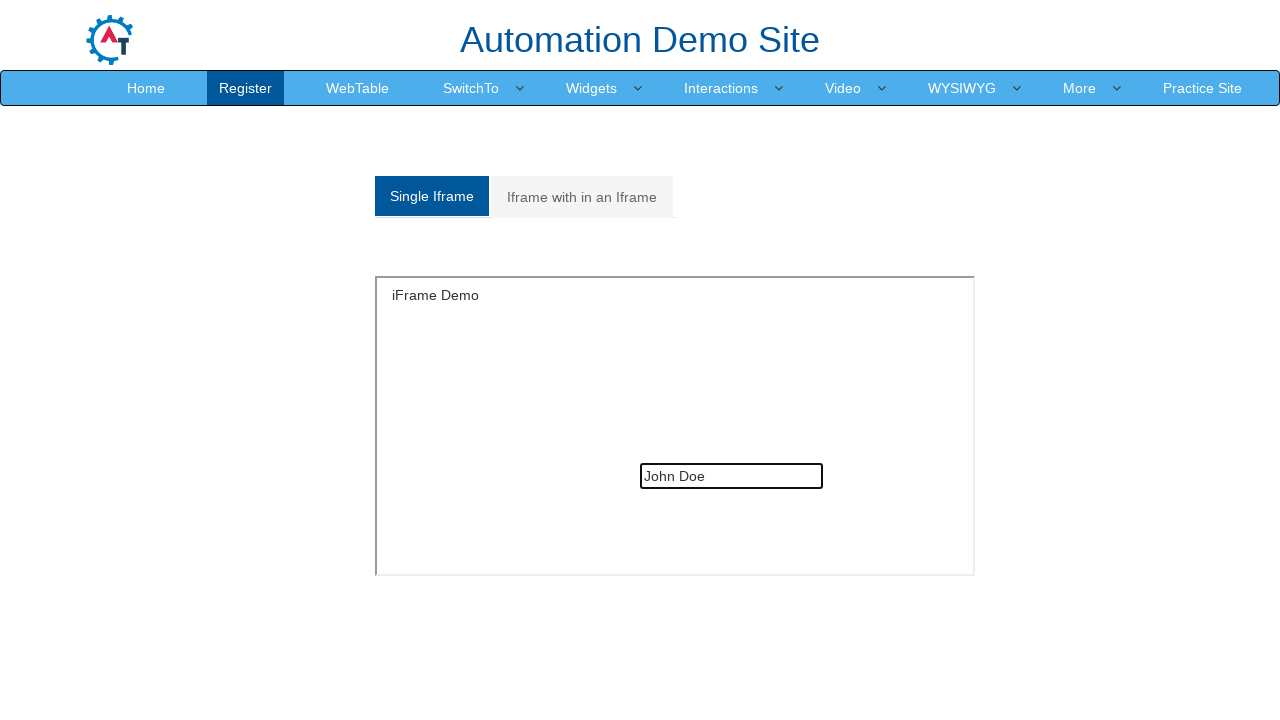